Tests registration form validation with various invalid phone number formats including too short, too long, and invalid prefix

Starting URL: https://alada.vn/tai-khoan/dang-ky.html

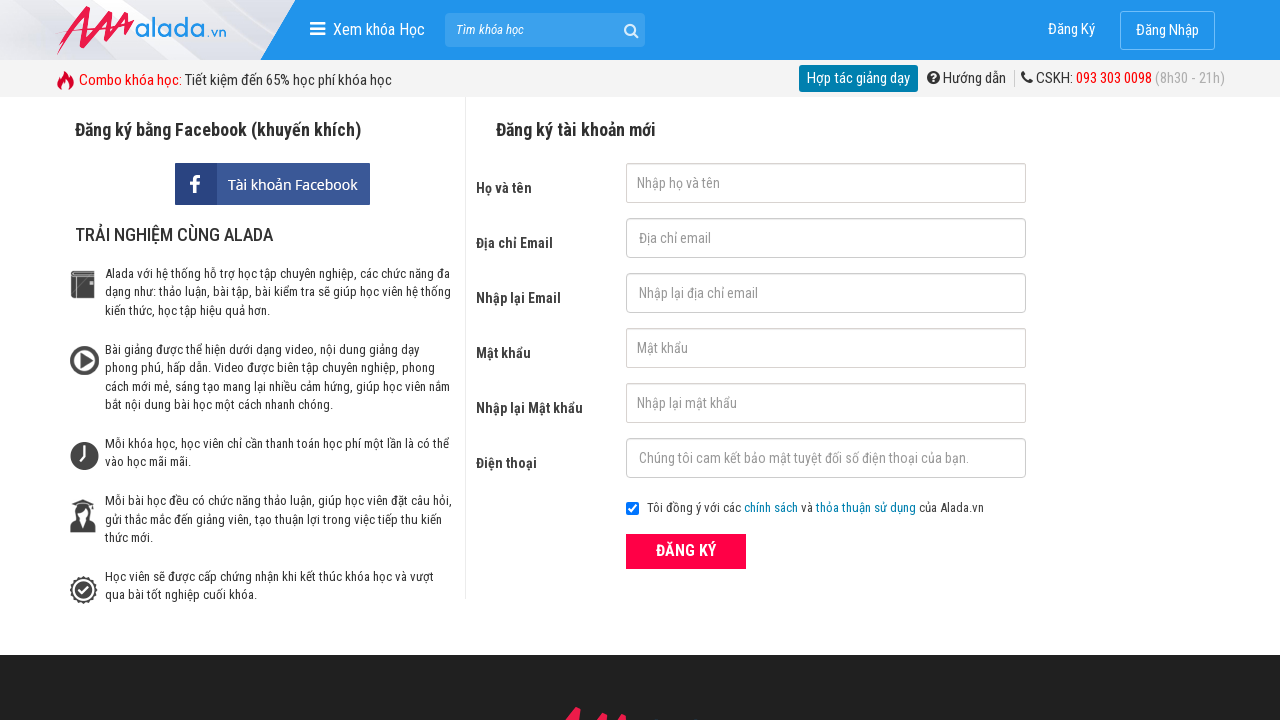

Filled first name field with 'Chu Thị Hoa' on #txtFirstname
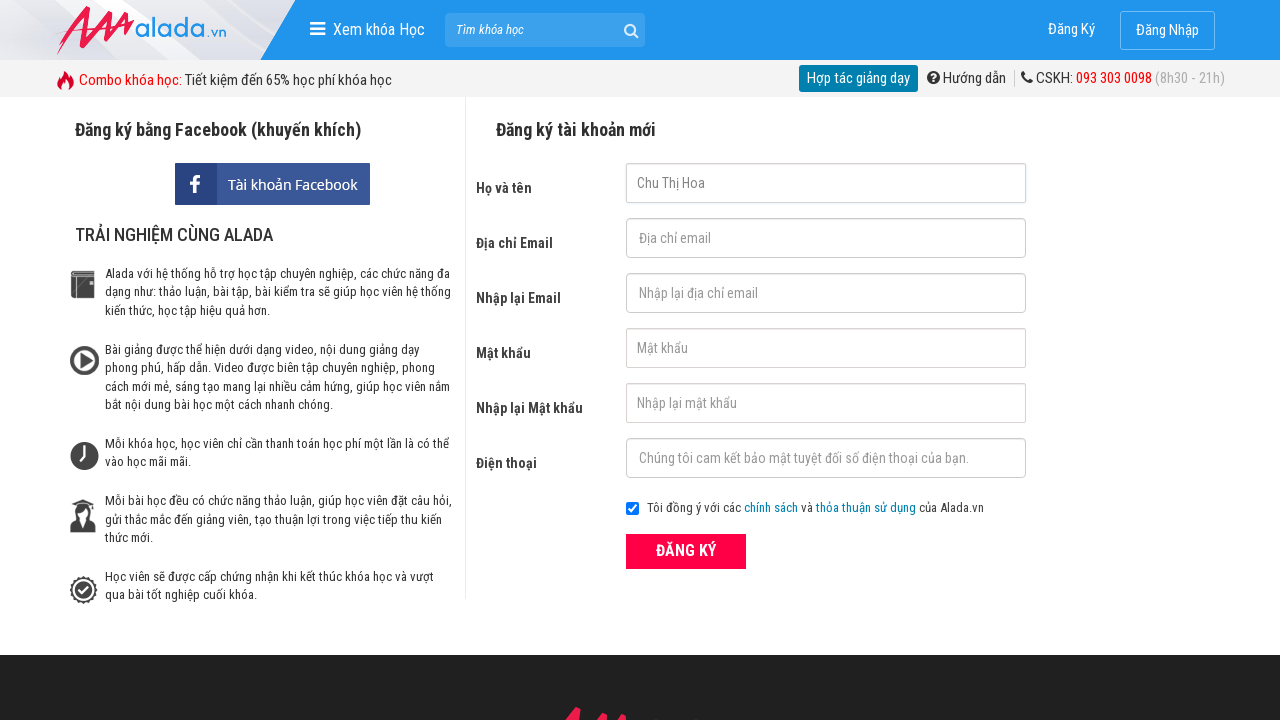

Filled email field with 'dienthoai@gmail.com' on #txtEmail
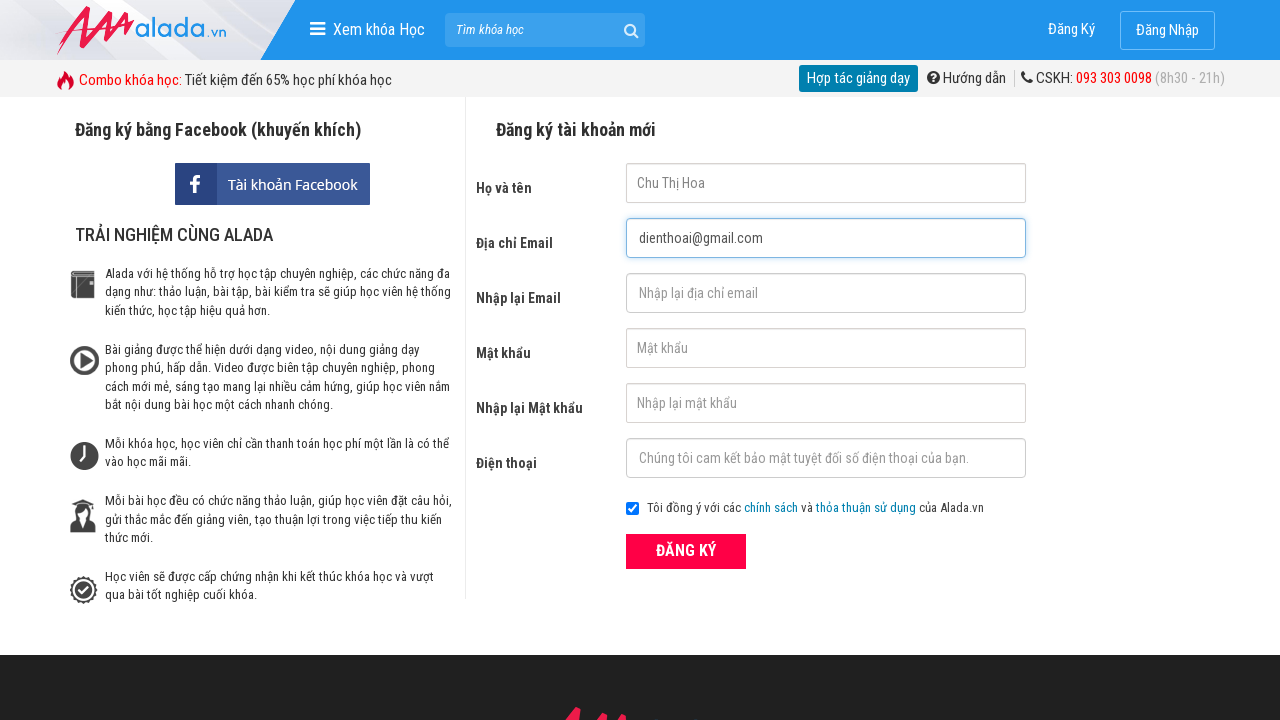

Filled confirm email field with 'dienthoai@gmail.com' on #txtCEmail
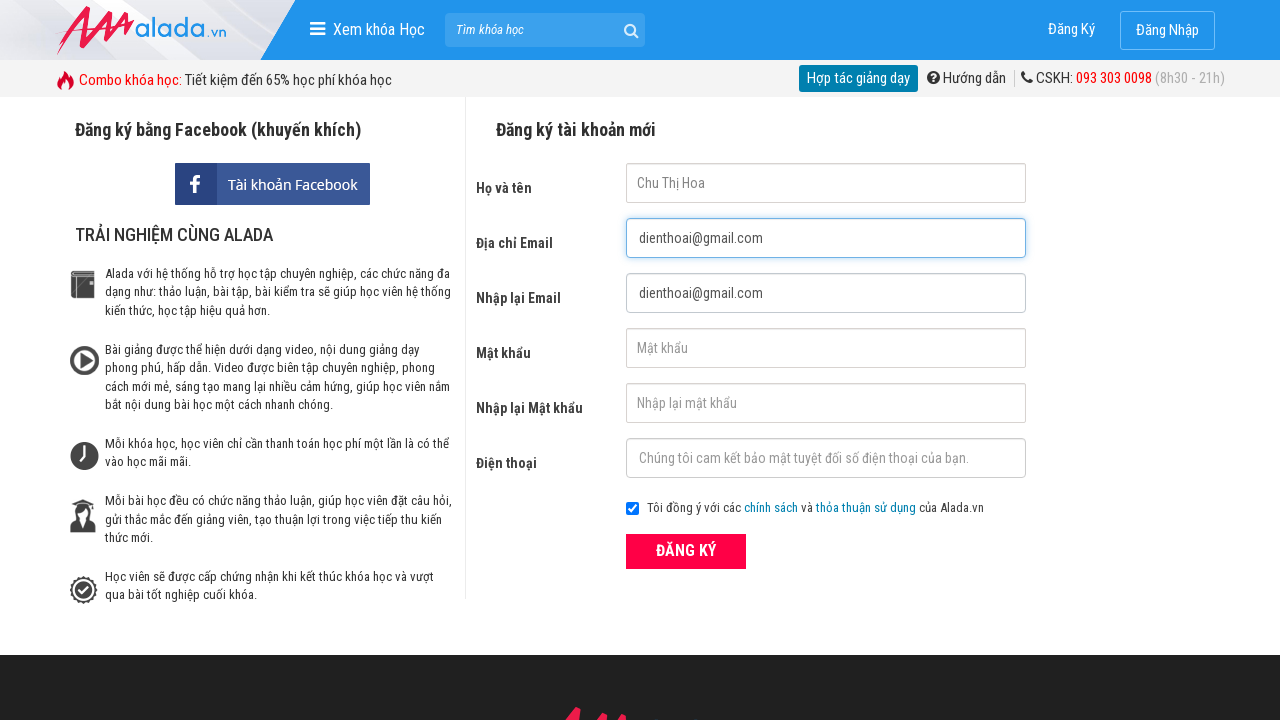

Filled password field with '123456' on #txtPassword
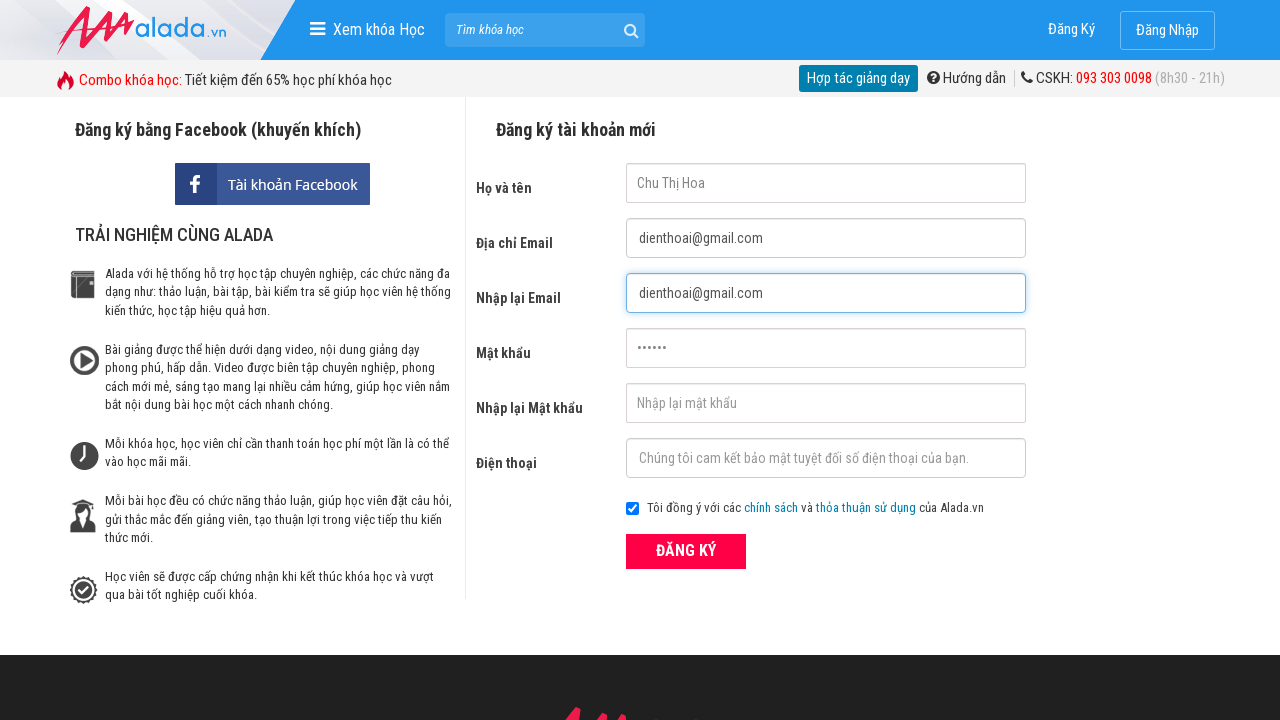

Filled confirm password field with '123456' on #txtCPassword
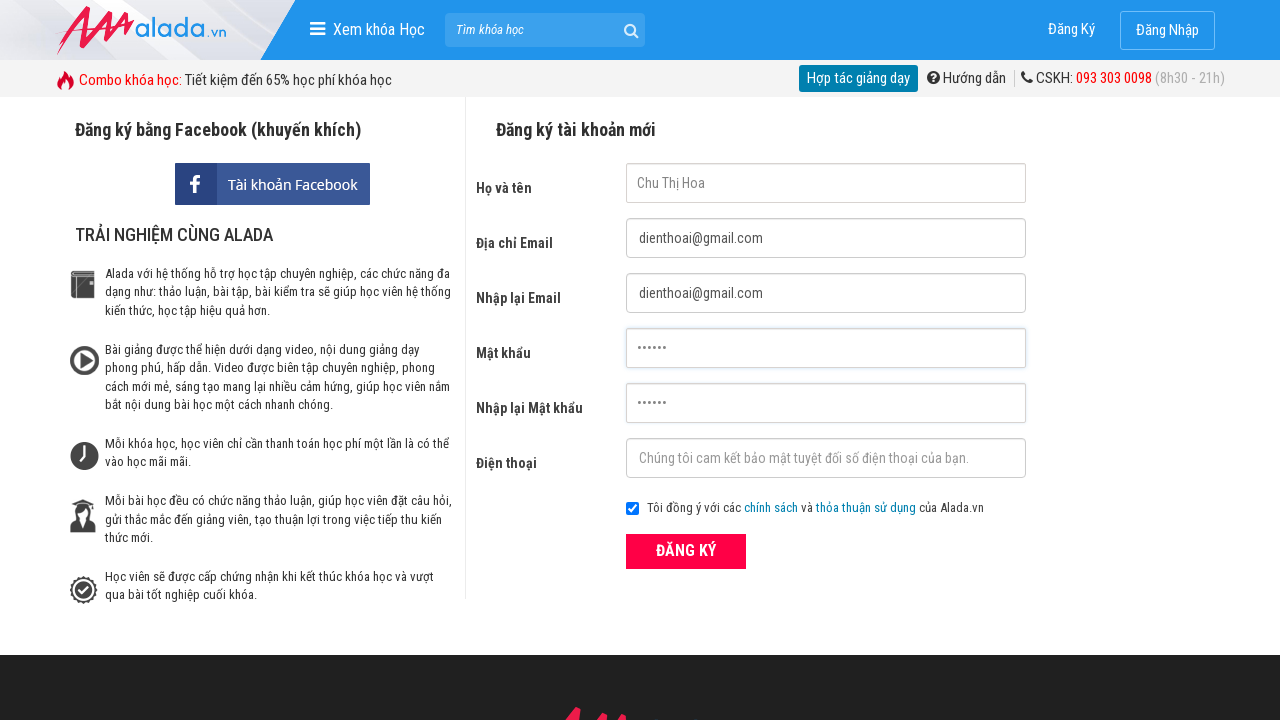

Filled phone field with '0986023' (7 digits - too short) on #txtPhone
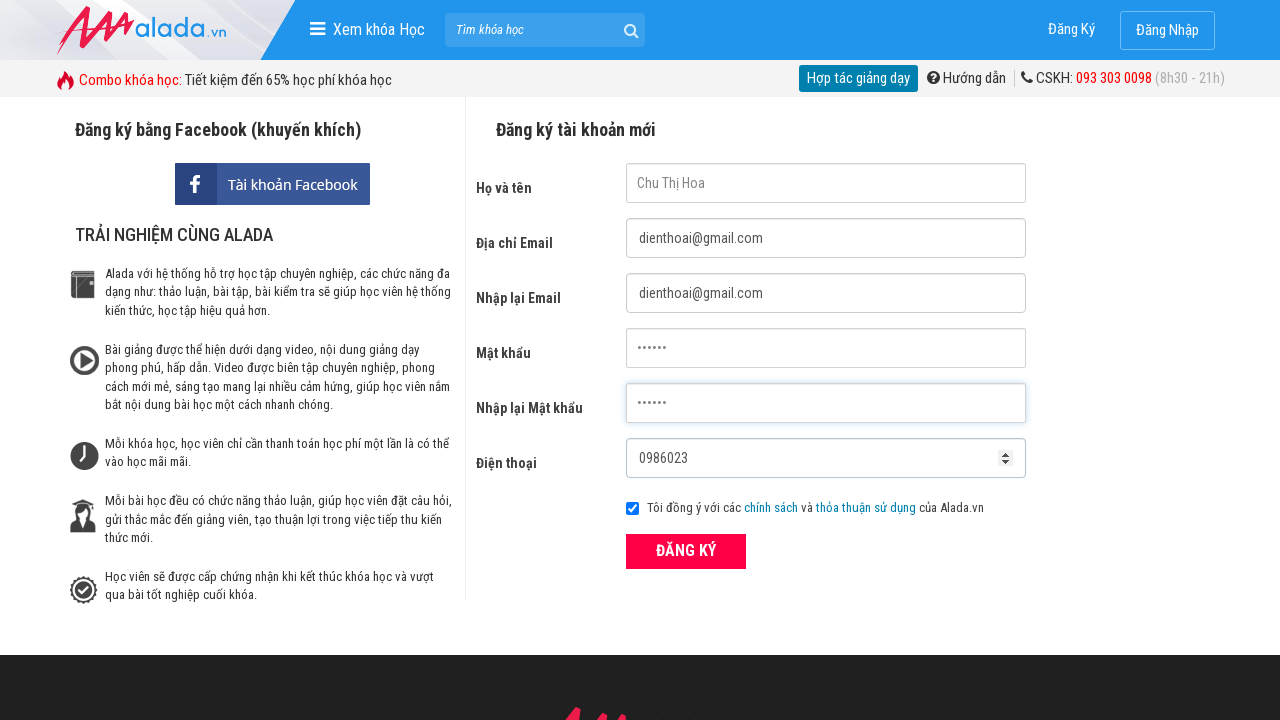

Clicked submit button to validate short phone number at (686, 551) on button[type='submit']
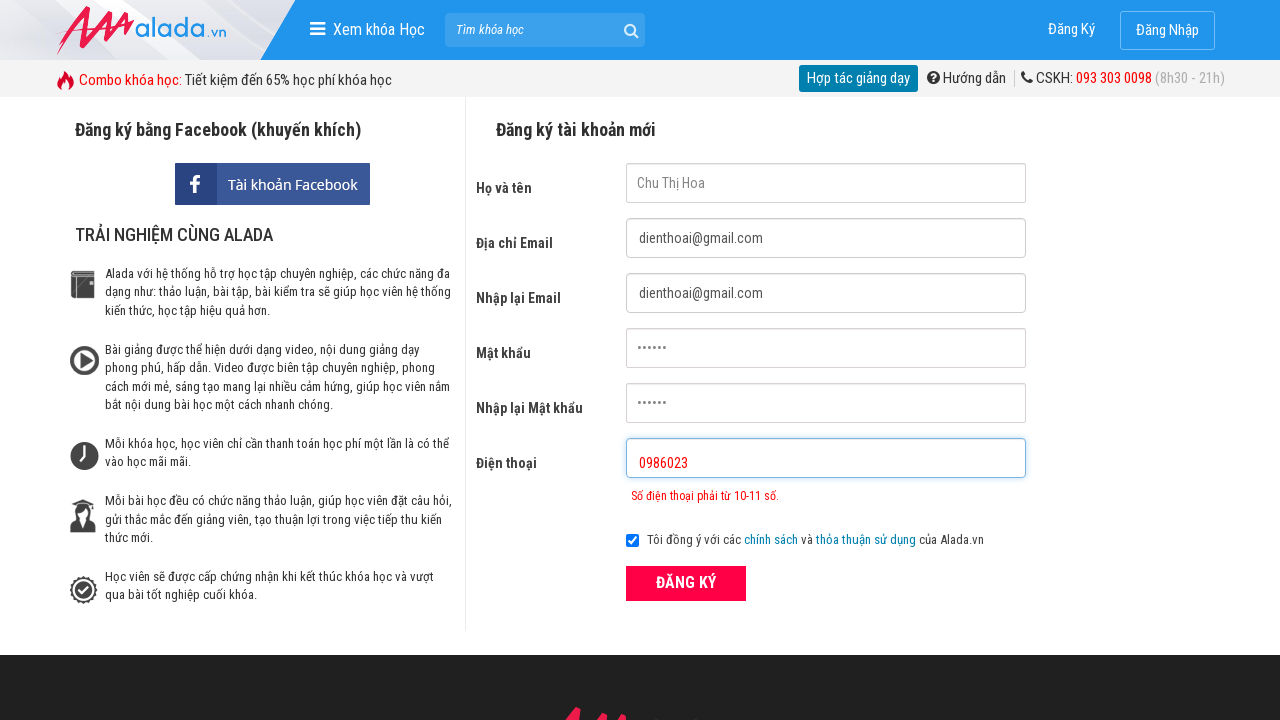

Phone validation error message appeared for short phone number
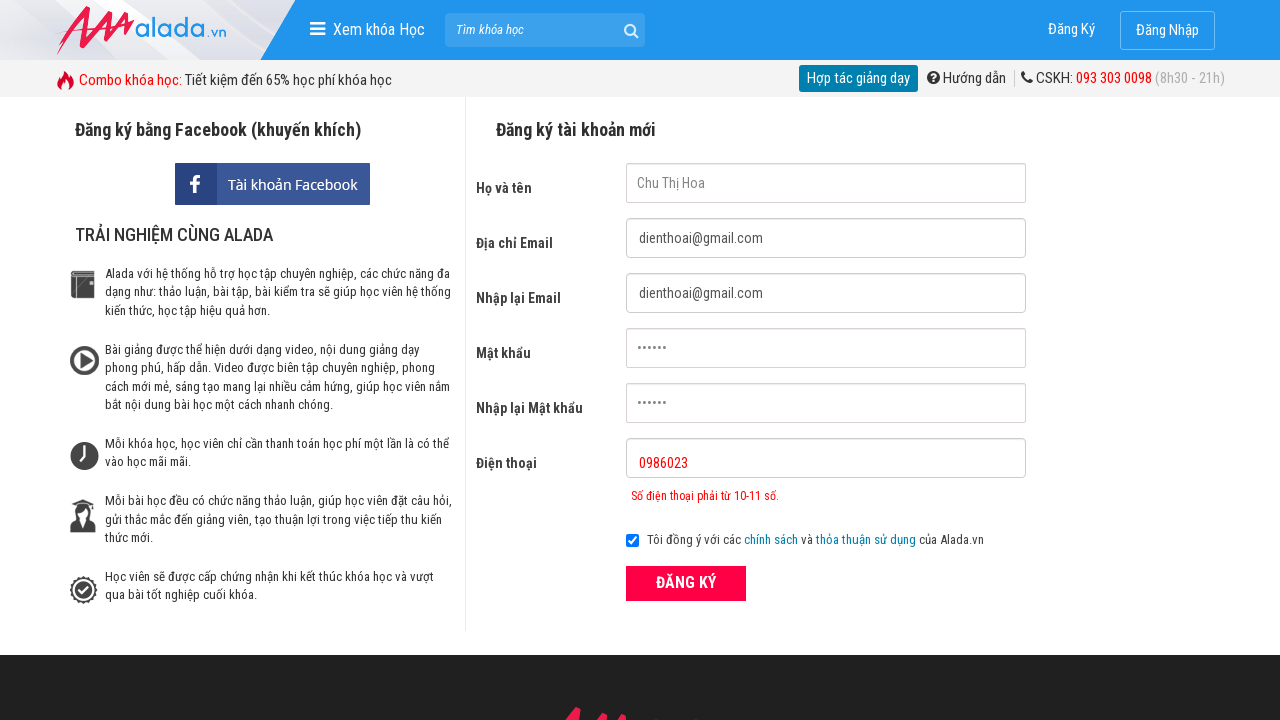

Cleared phone field on #txtPhone
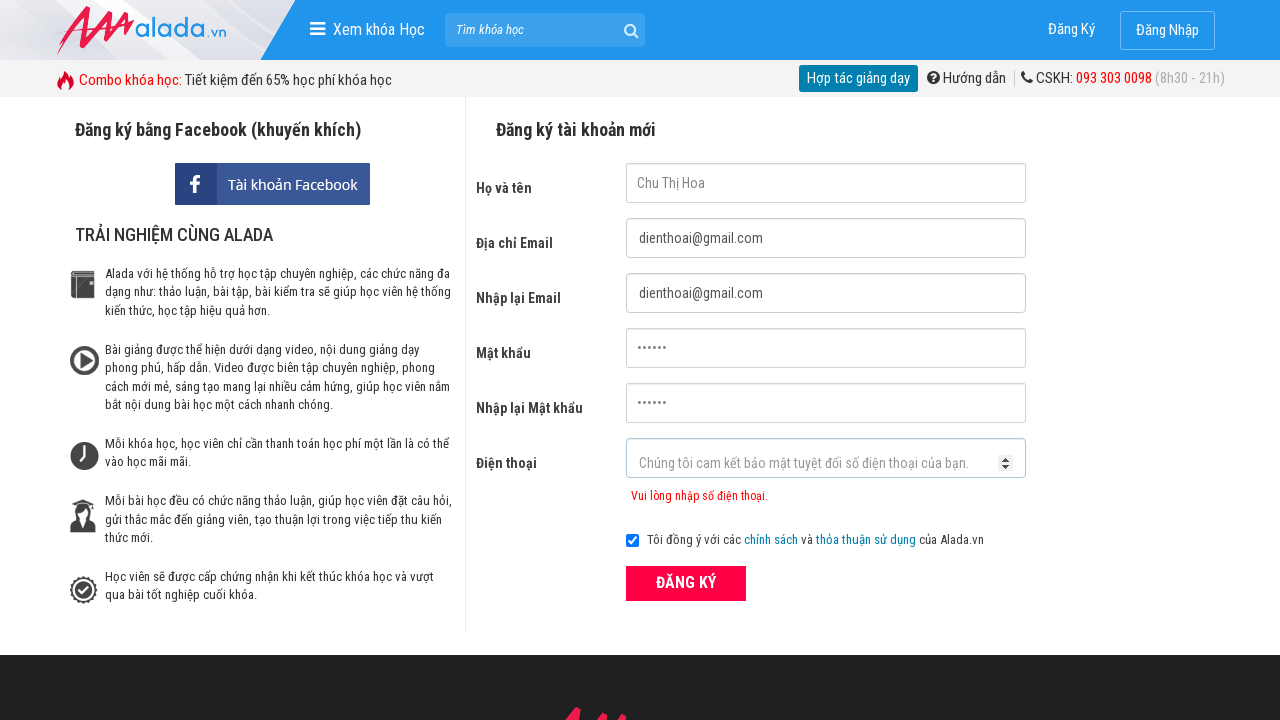

Filled phone field with '098607900655' (12 digits - too long) on #txtPhone
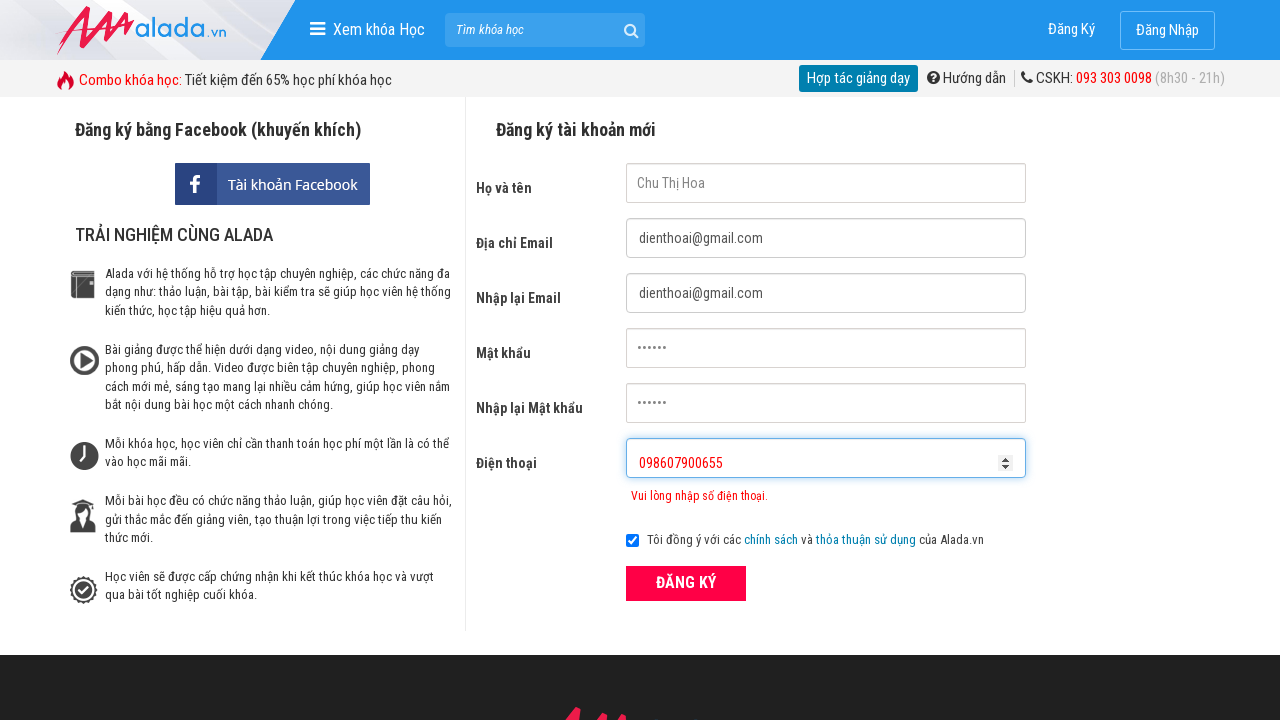

Clicked submit button to validate long phone number at (686, 583) on button[type='submit']
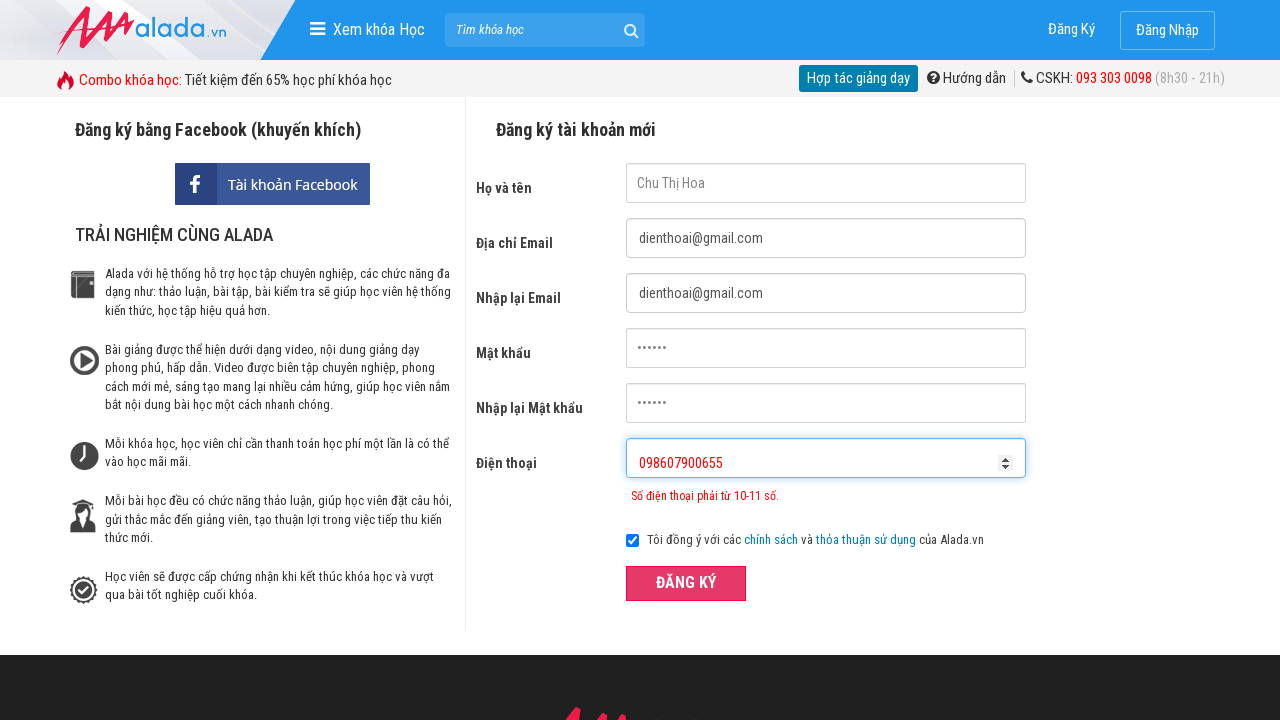

Phone validation error message appeared for long phone number
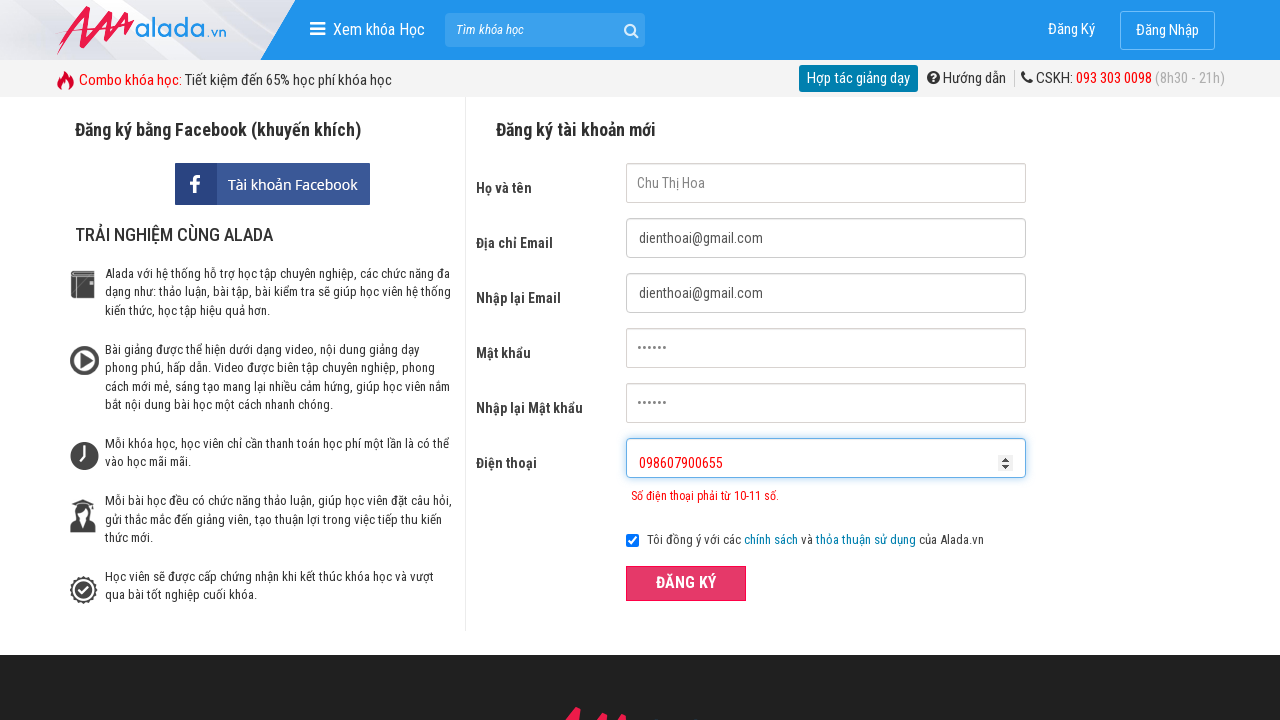

Cleared phone field on #txtPhone
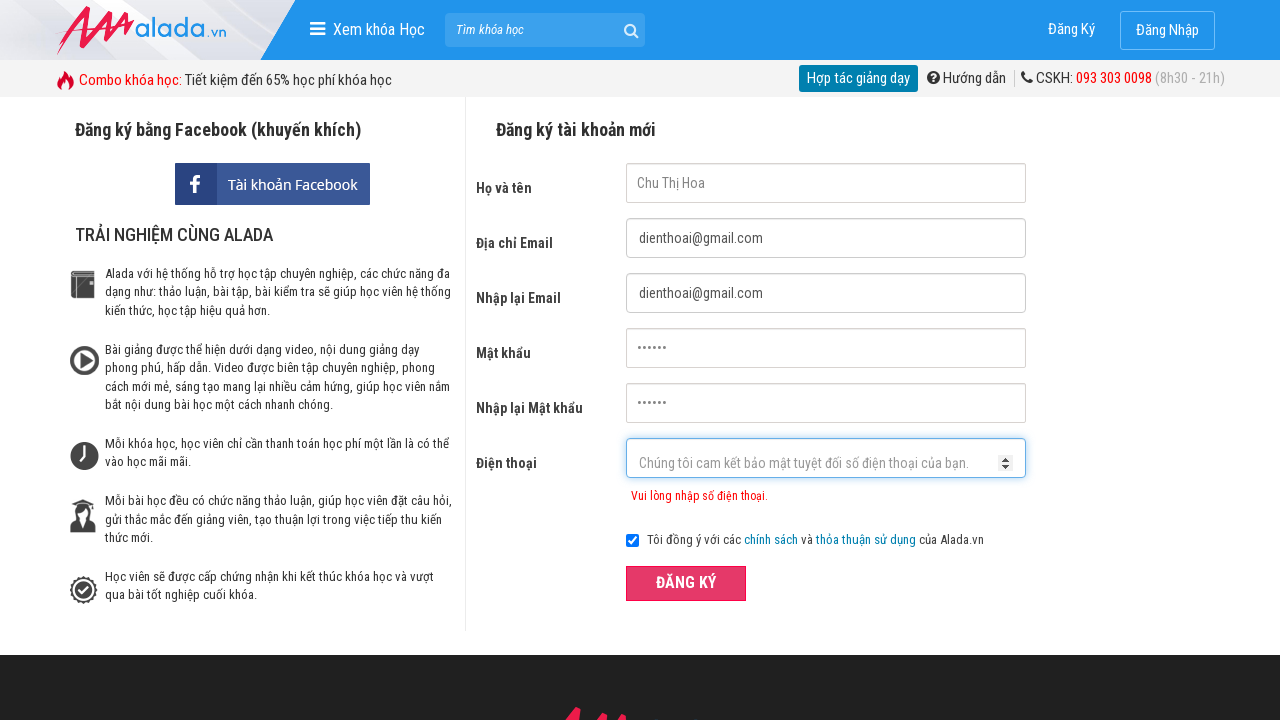

Filled phone field with '1234567890' (invalid prefix) on #txtPhone
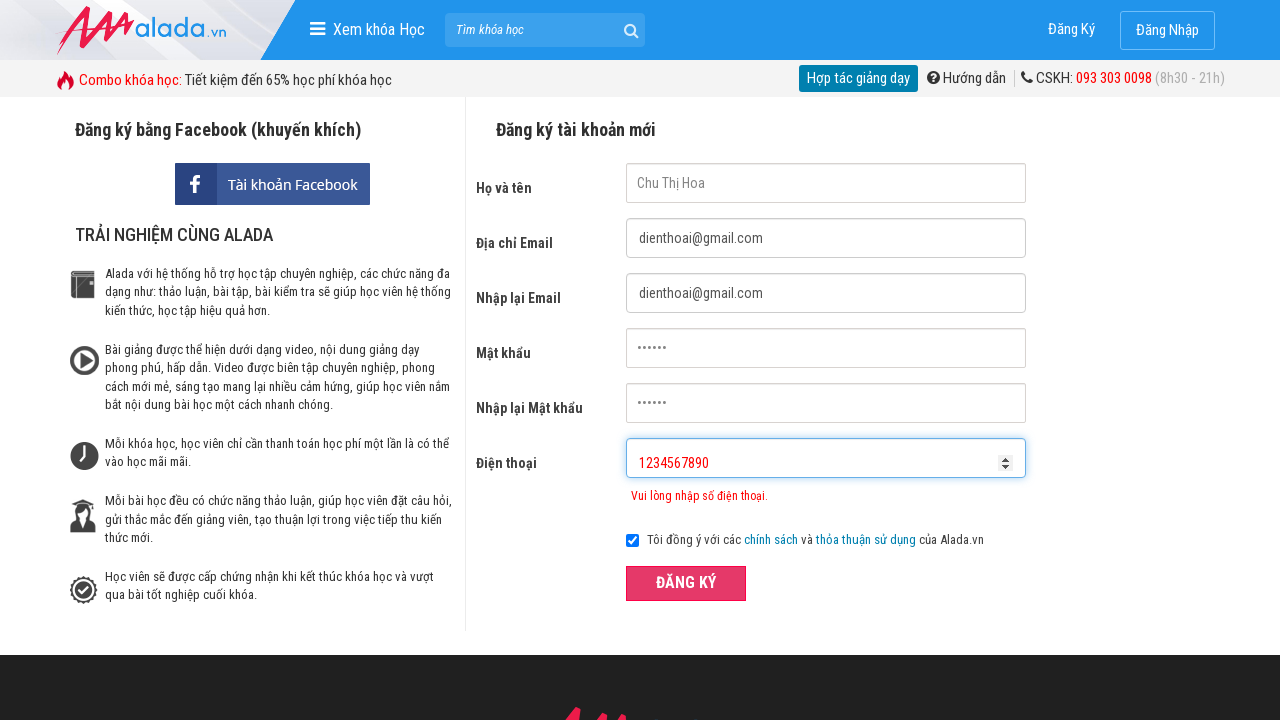

Clicked submit button to validate phone with invalid prefix at (686, 583) on button[type='submit']
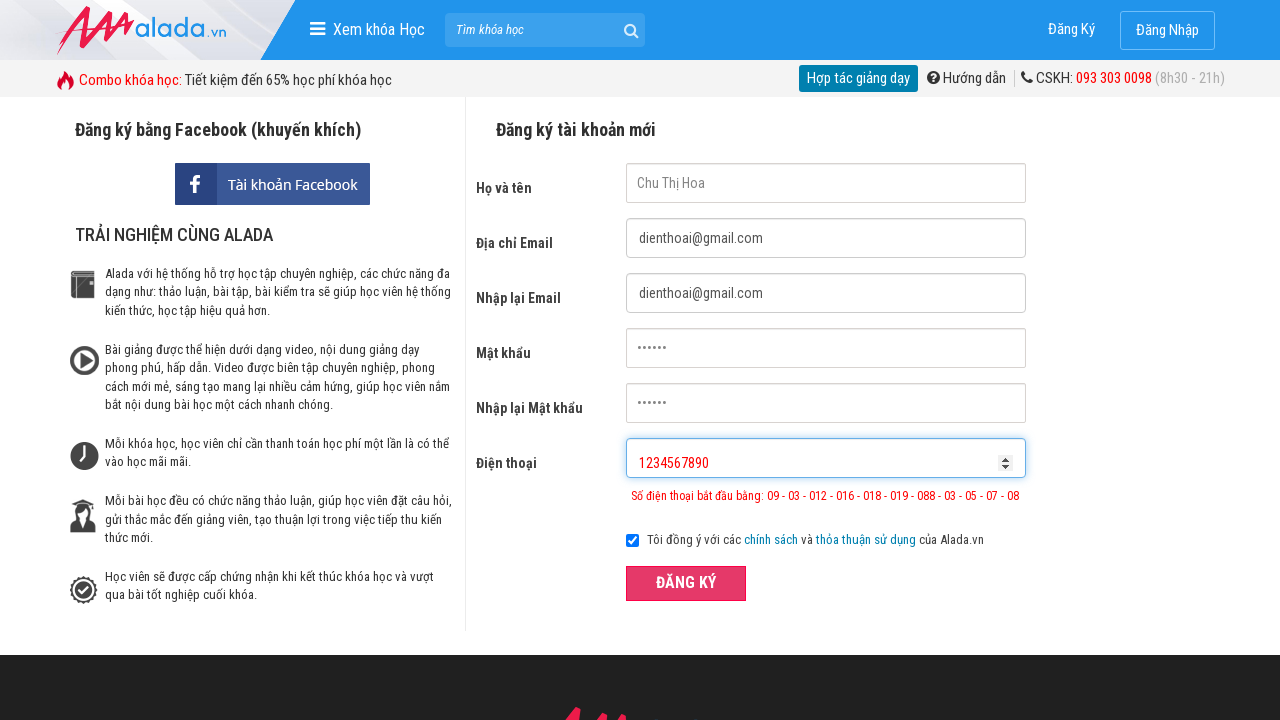

Phone validation error message appeared for invalid prefix
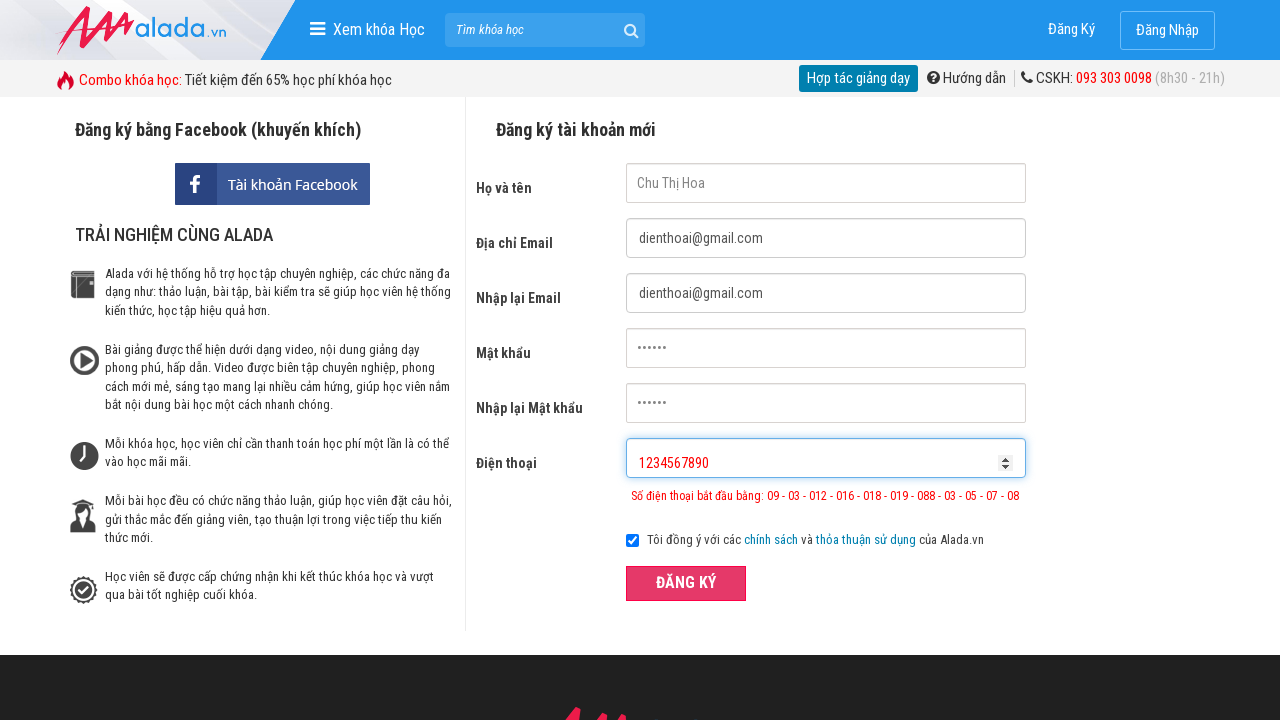

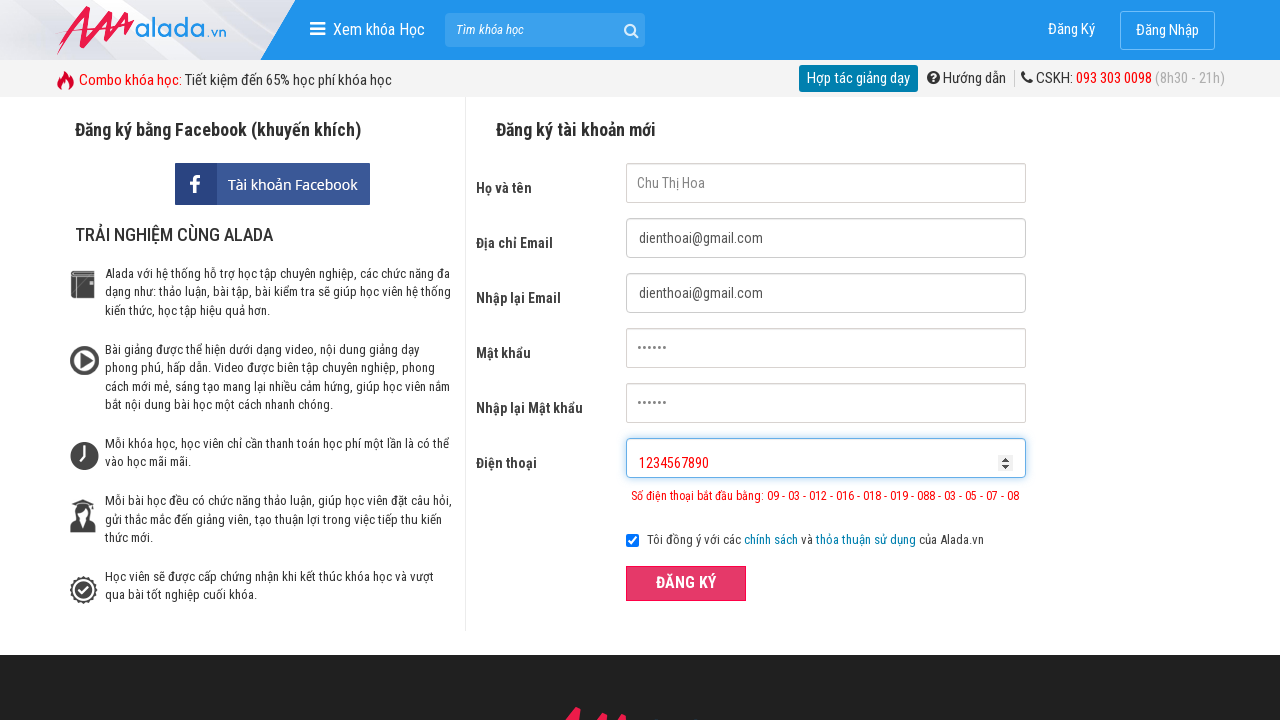